Tests that the Due column in the first table sorts correctly in ascending order by clicking the column header and verifying the values are in ascending order.

Starting URL: http://the-internet.herokuapp.com/tables

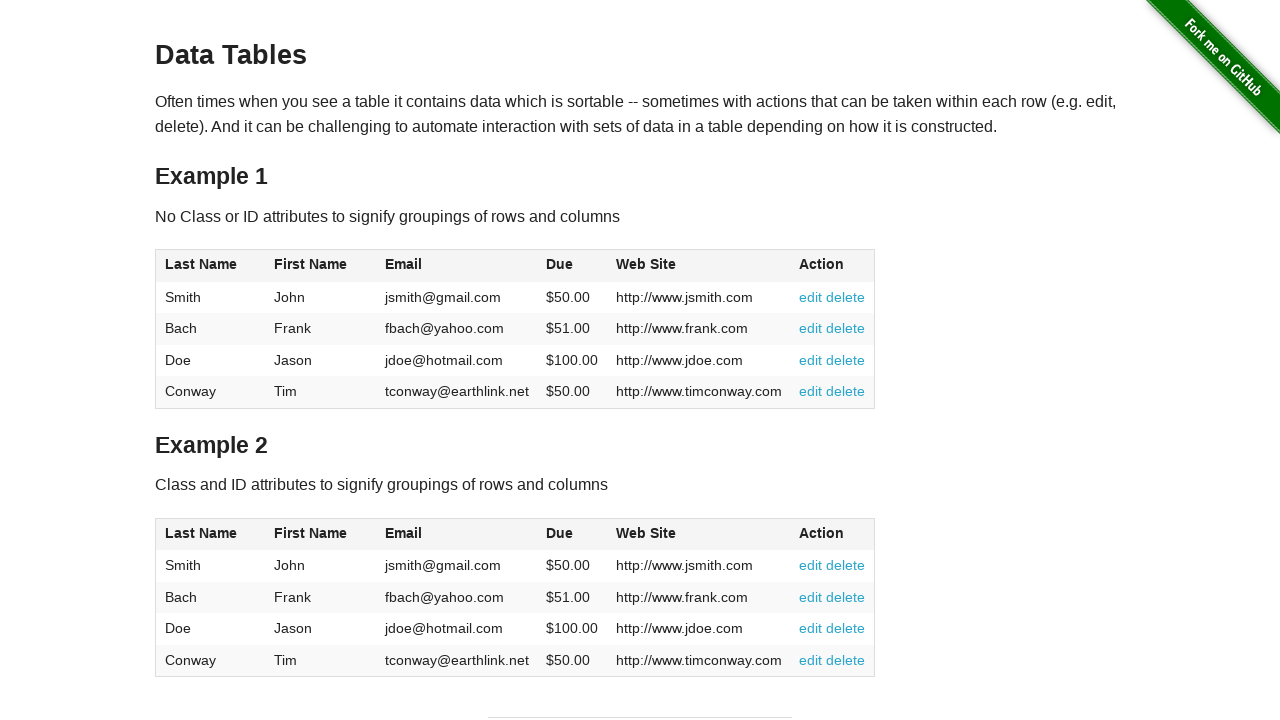

Clicked Due column header in first table to sort ascending at (572, 266) on #table1 thead tr th:nth-of-type(4)
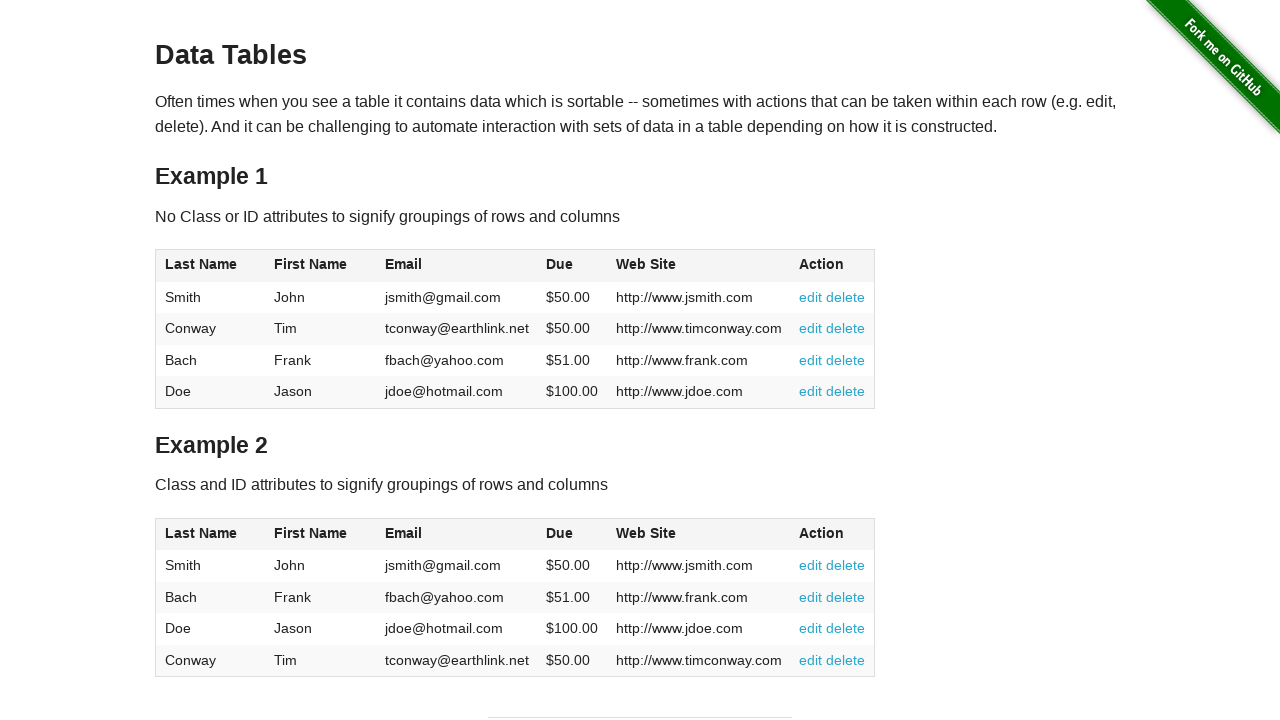

Waited for table body to load with Due column values
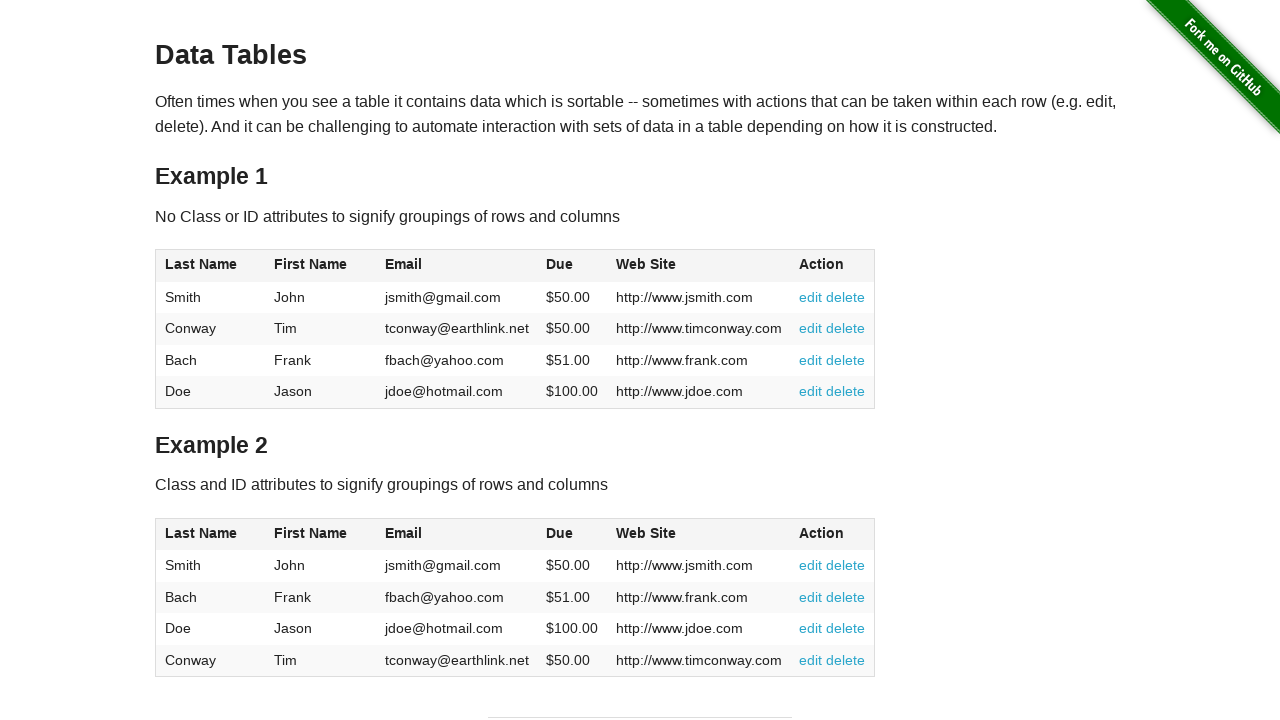

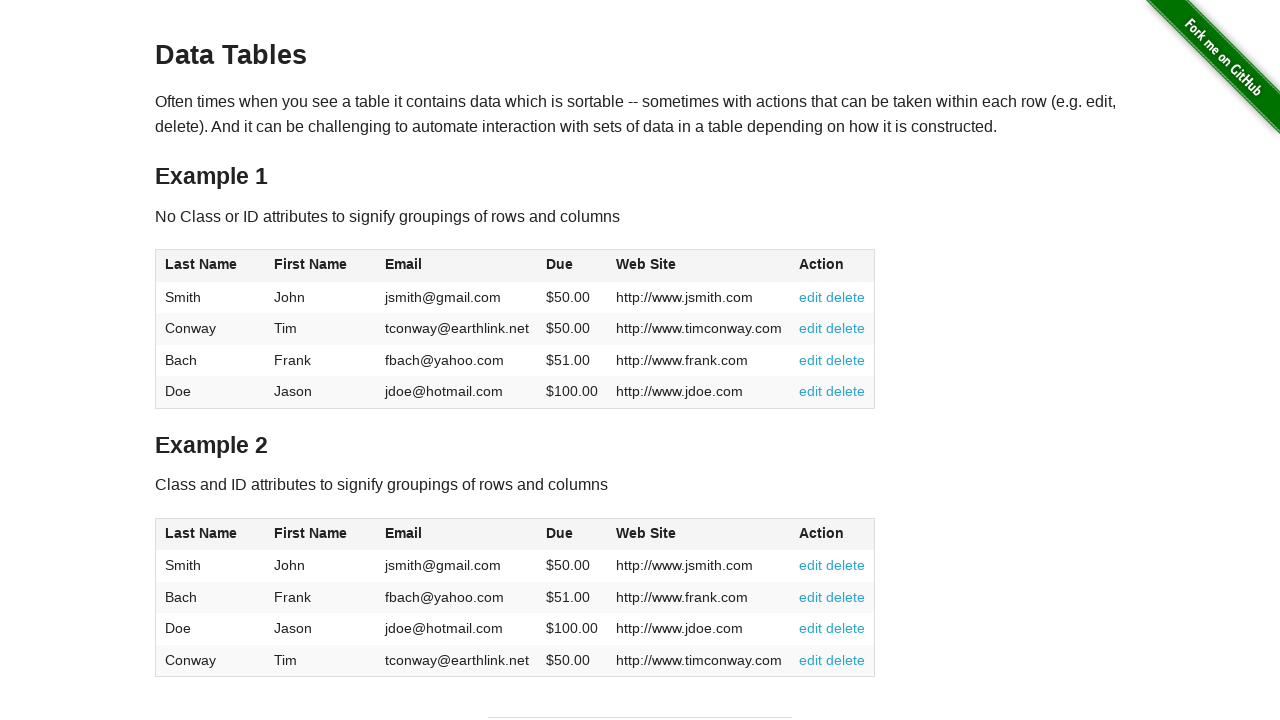